Tests dynamic content loading by clicking a Start button and waiting for a hidden element to become visible on a dynamic loading demo page.

Starting URL: https://the-internet.herokuapp.com/dynamic_loading/1

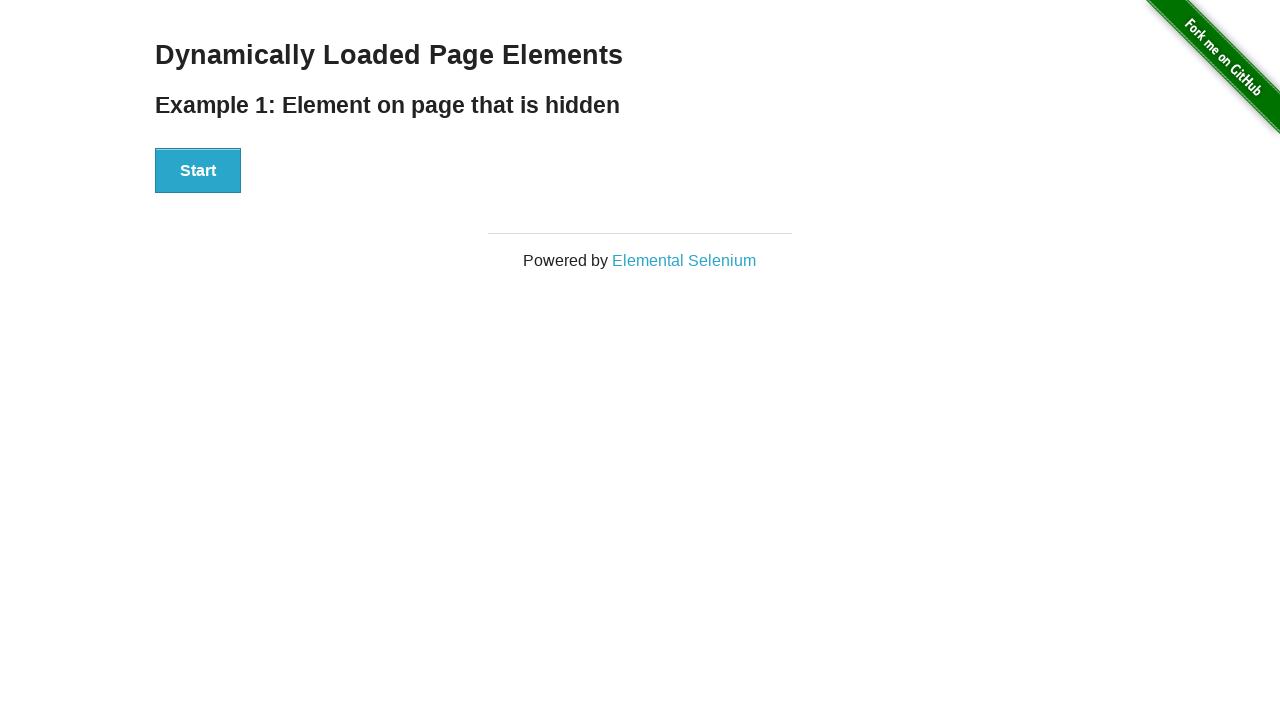

Clicked Start button to trigger dynamic loading at (198, 171) on xpath=//button[.='Start']
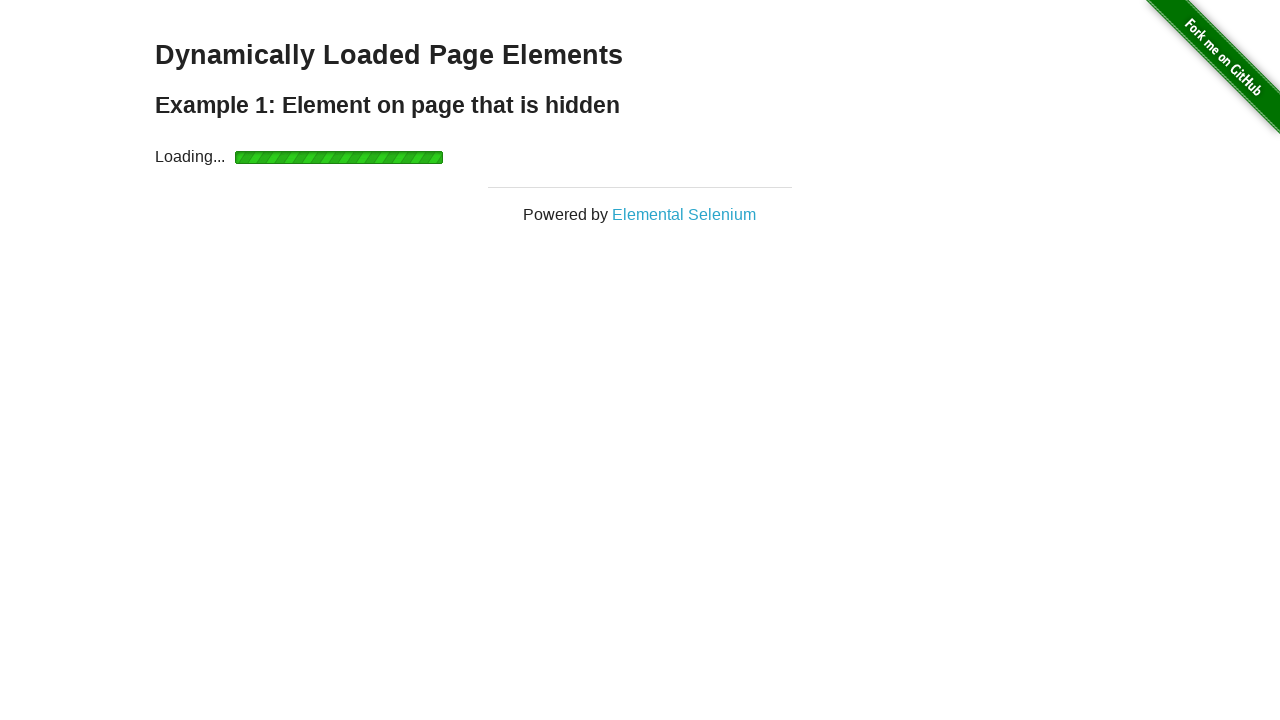

Waited for dynamically loaded finish element to become visible
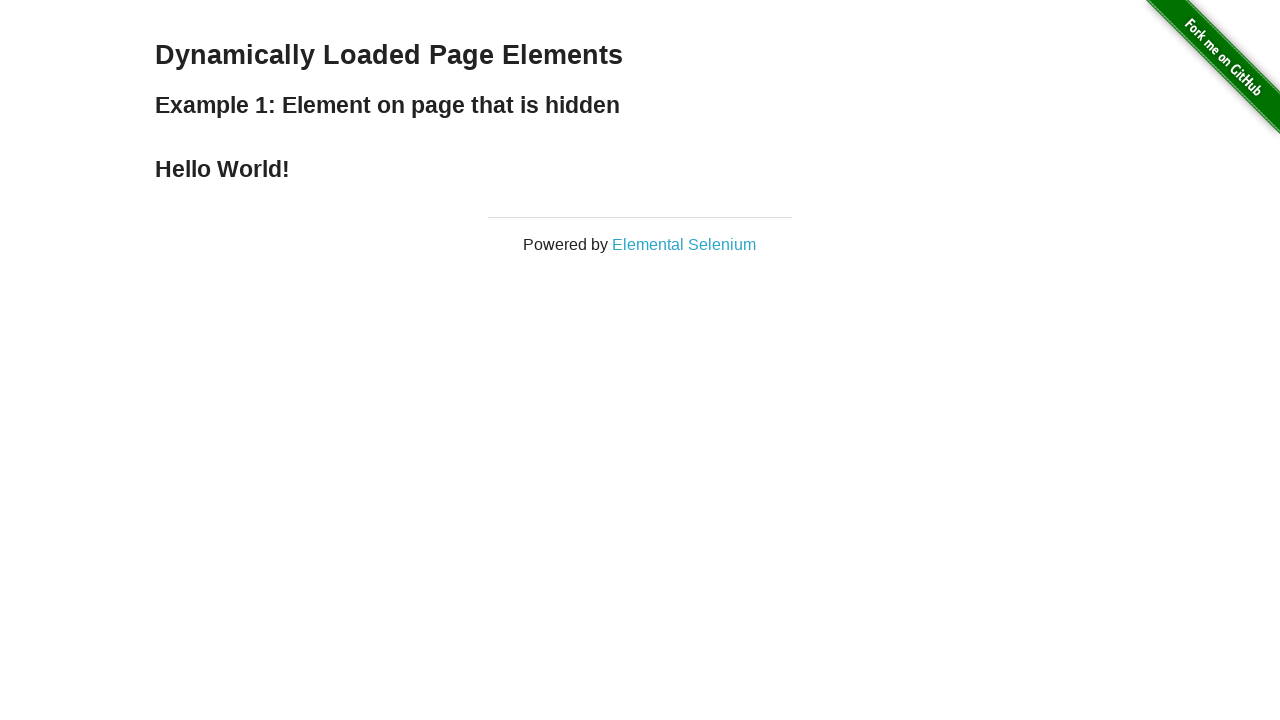

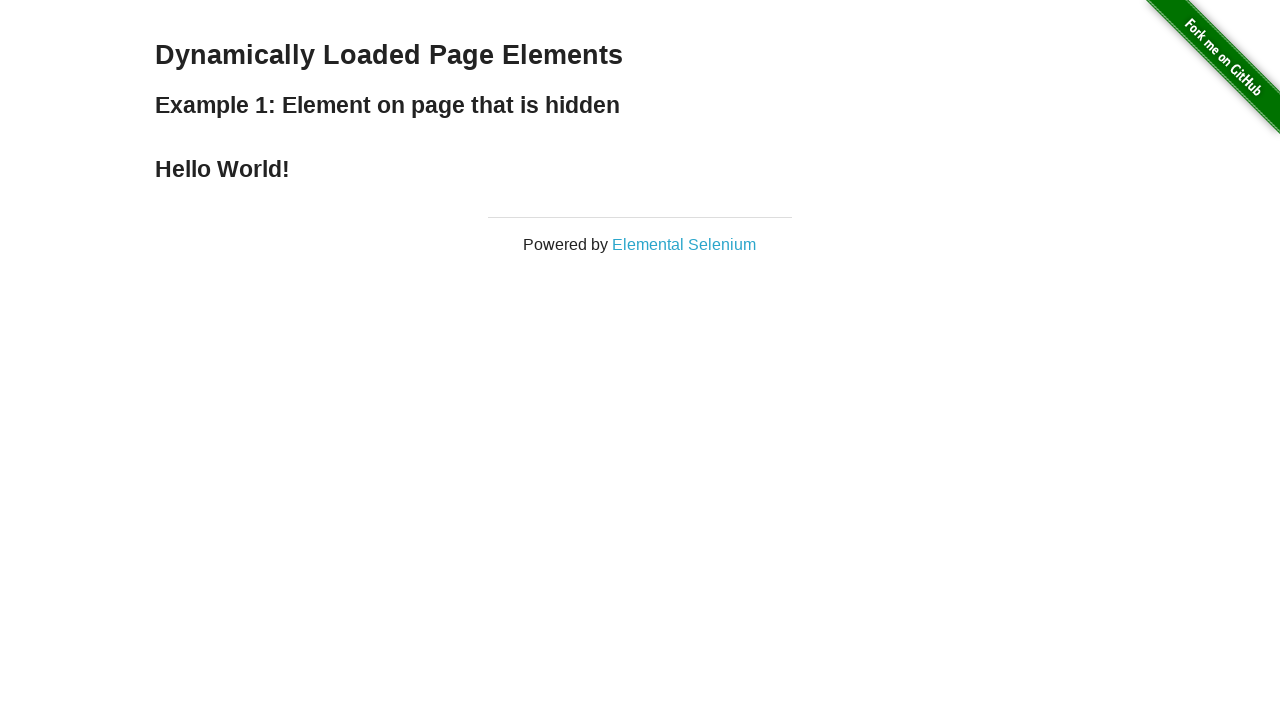